Navigates to a page, calculates a mathematical value to find a specific link by partial text, clicks it, then fills out a form with personal information (name, city, country) and submits it.

Starting URL: http://suninjuly.github.io/find_link_text

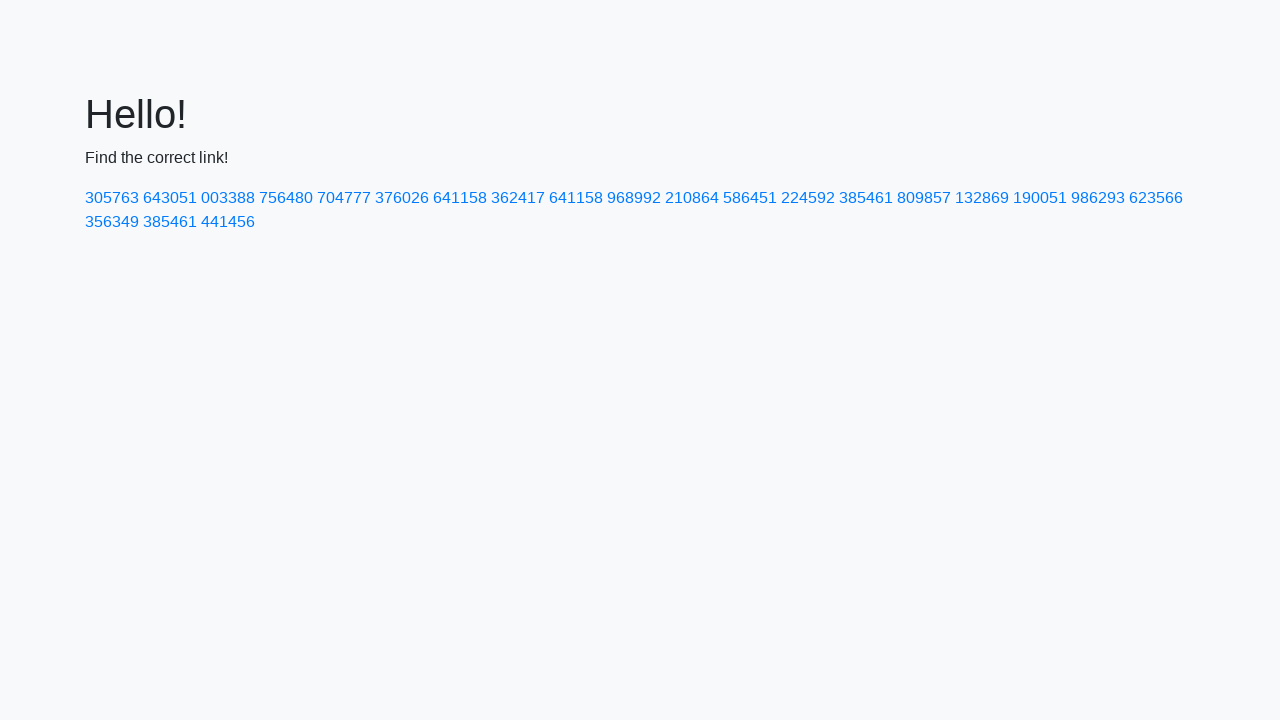

Clicked link with calculated text '224592' (ceil(π^e * 10000)) at (808, 198) on a:has-text('224592')
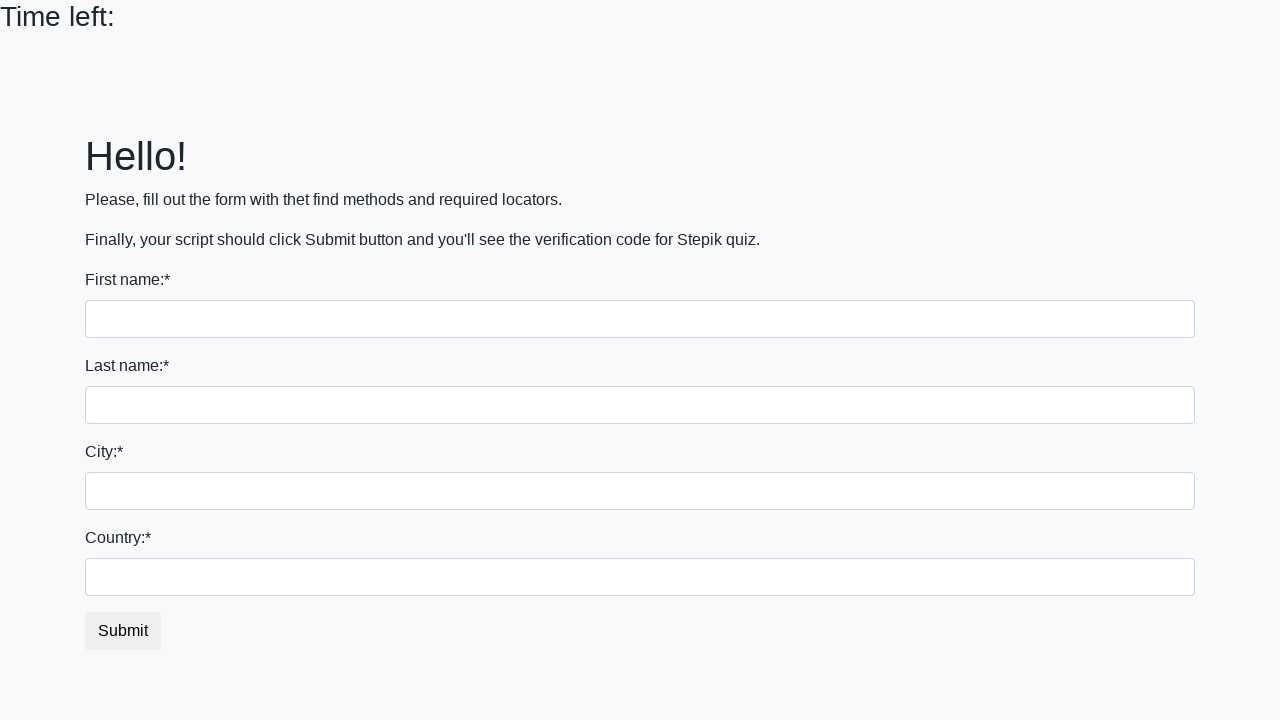

Filled first name field with 'Ivan' on [name='first_name']
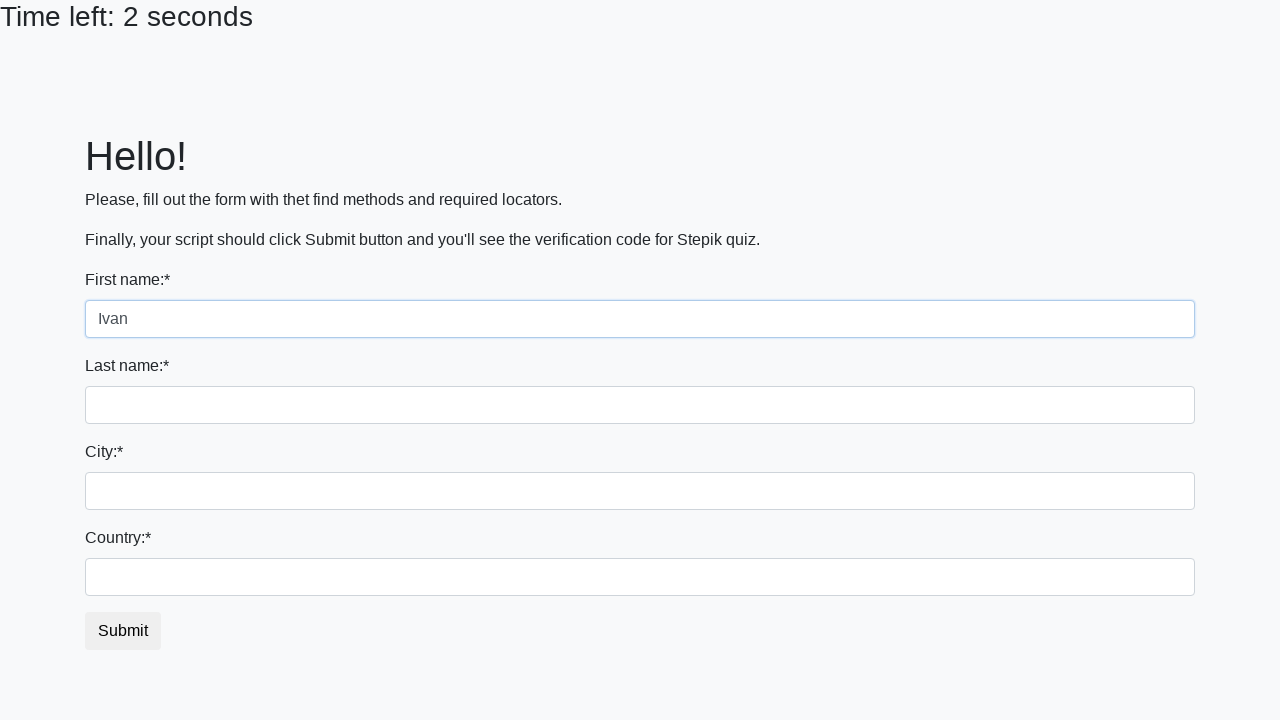

Filled last name field with 'Petrov' on [name='last_name']
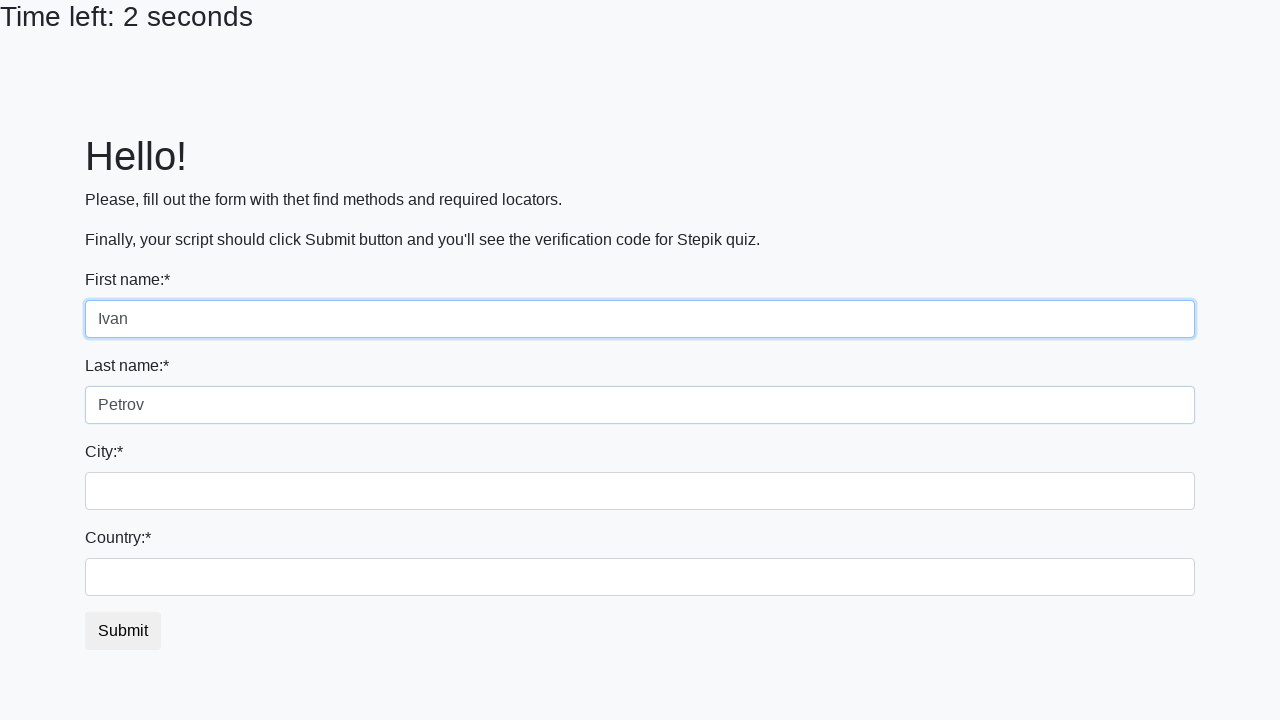

Filled city field with 'Smolensk' on .form-control.city
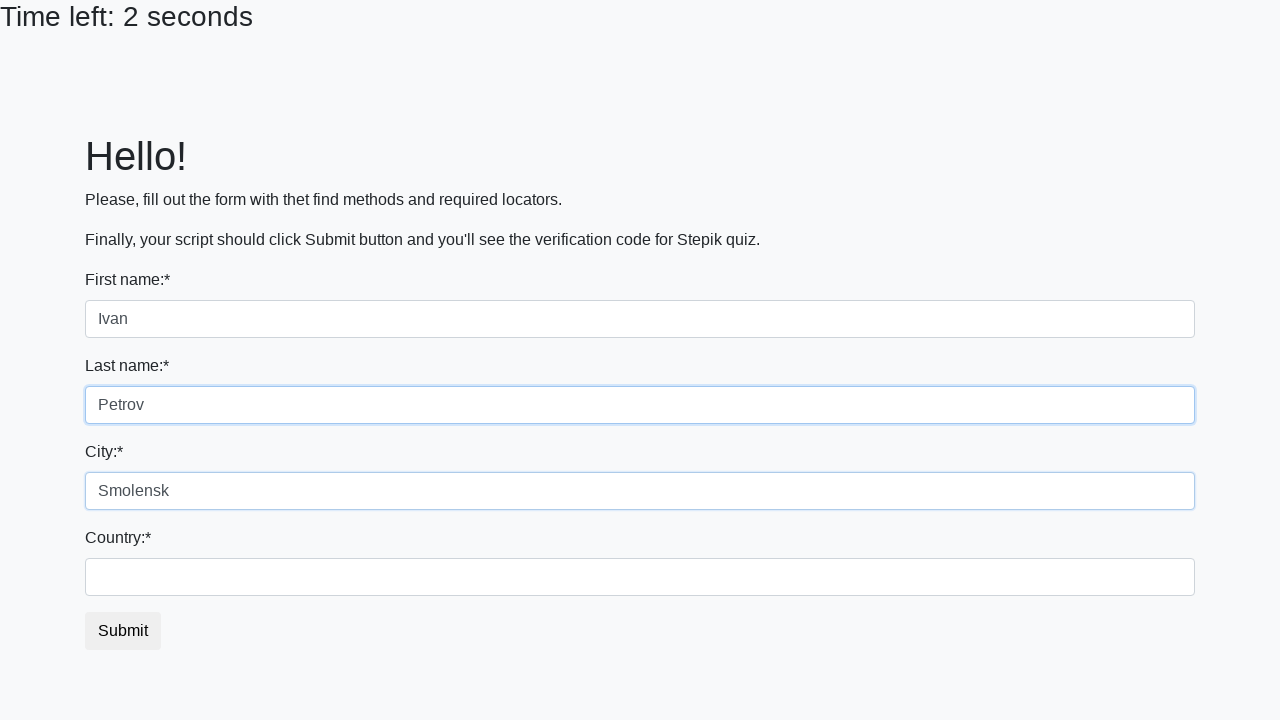

Filled country field with 'Russia' on #country
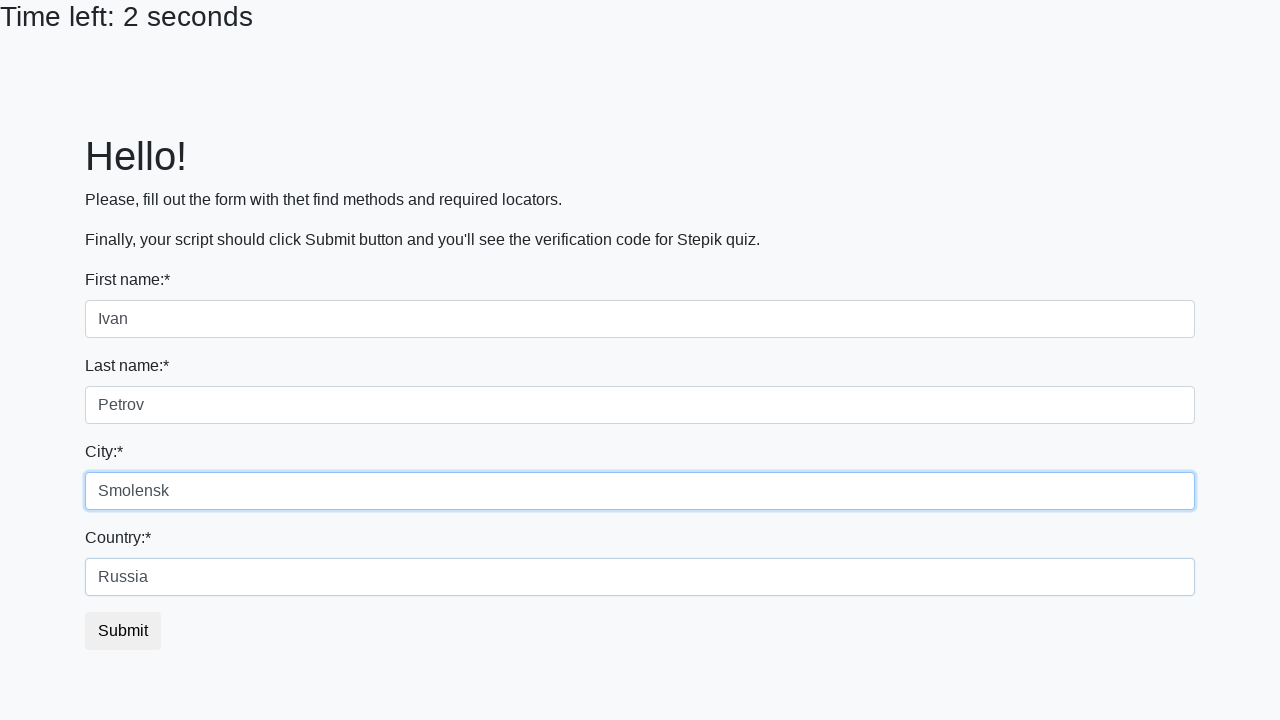

Clicked submit button to submit the form at (123, 631) on button.btn
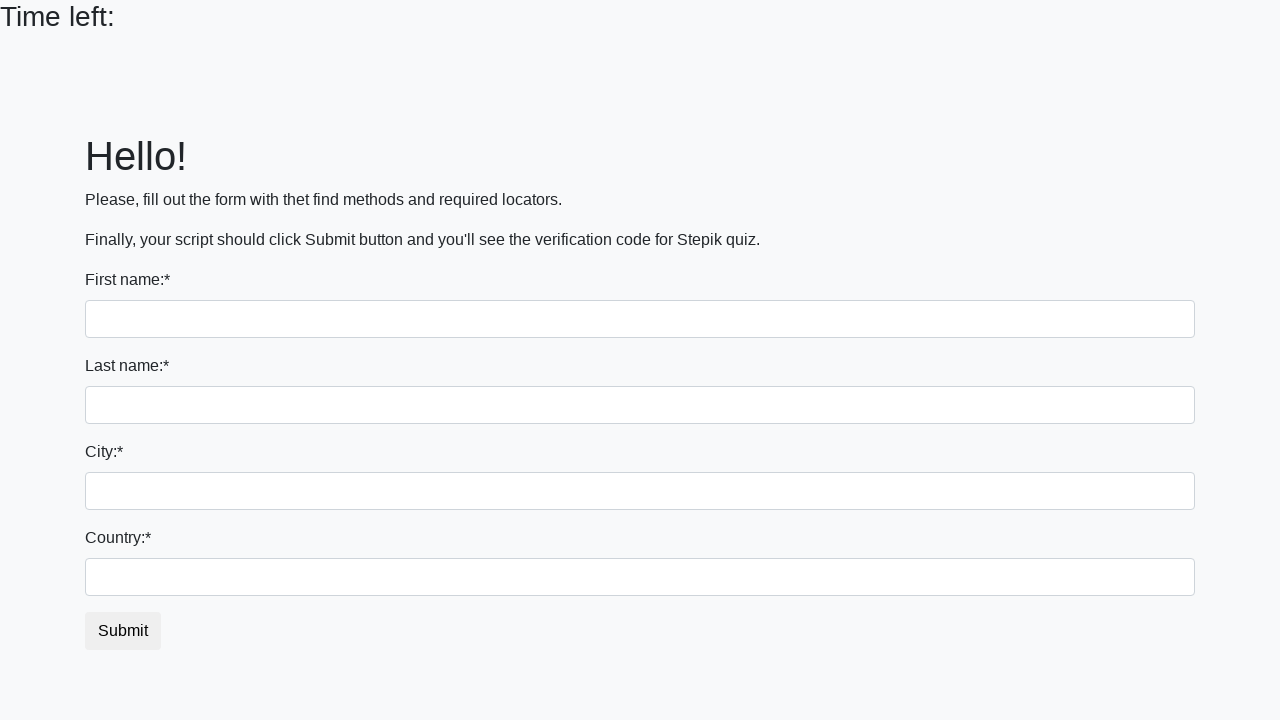

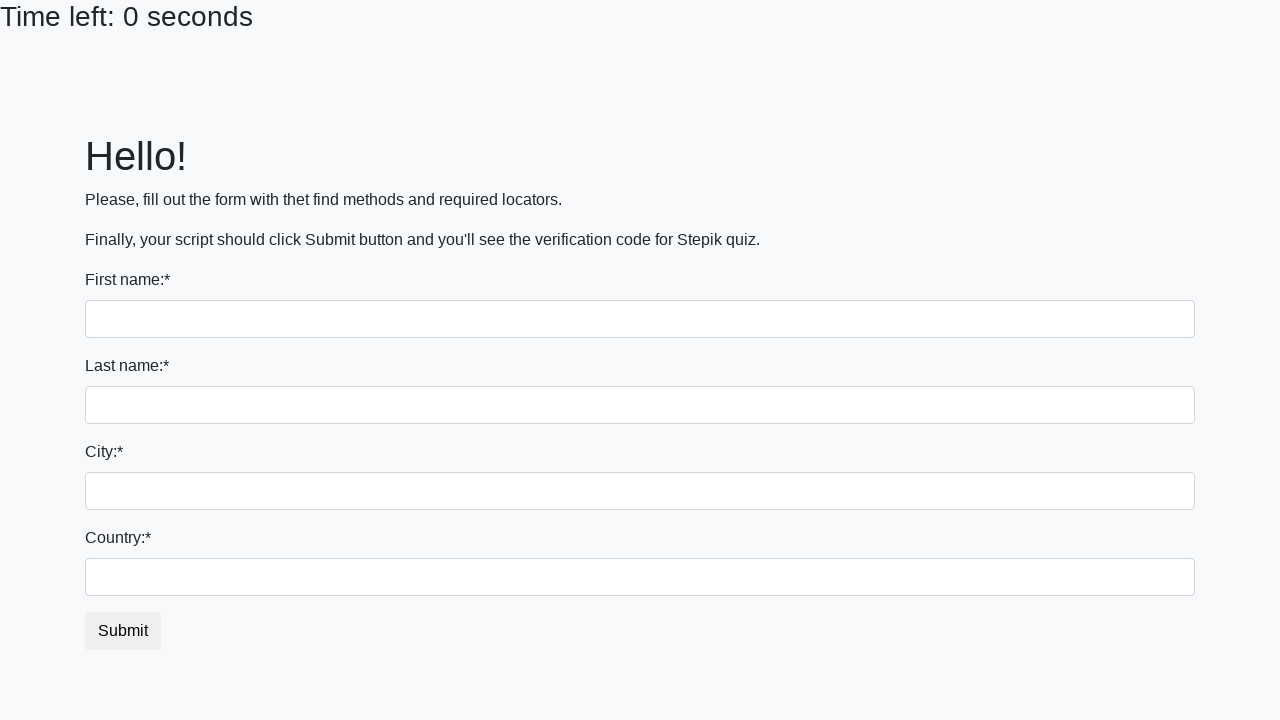